Tests a multiple select dropdown by verifying that a specific value ('Black') is not present in the dropdown options

Starting URL: https://testautomationpractice.blogspot.com

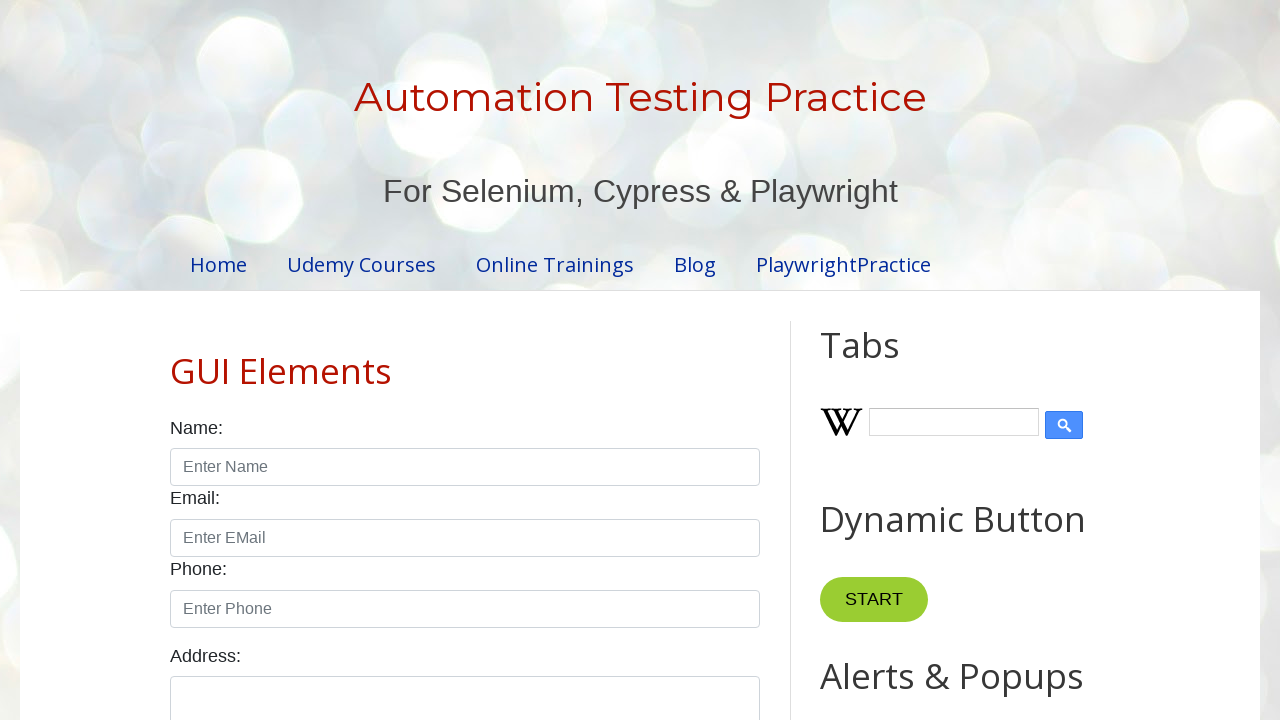

Navigated to test automation practice website
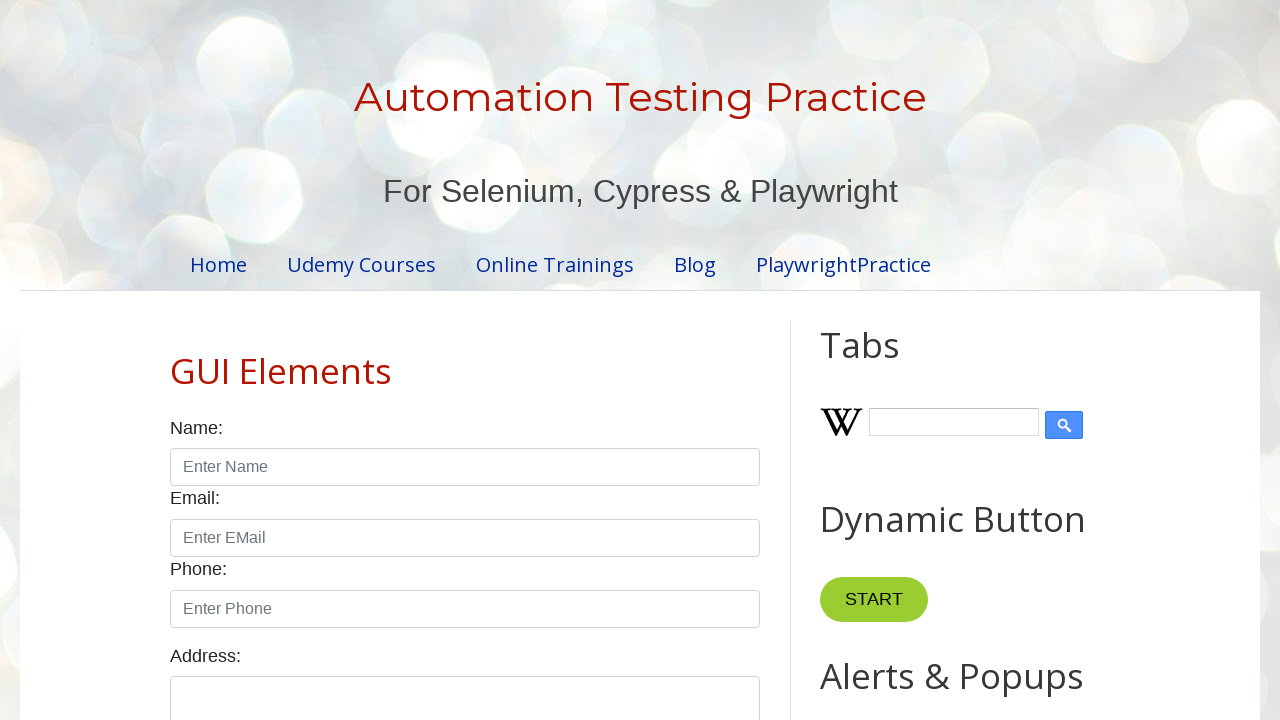

Retrieved text content from colors dropdown element
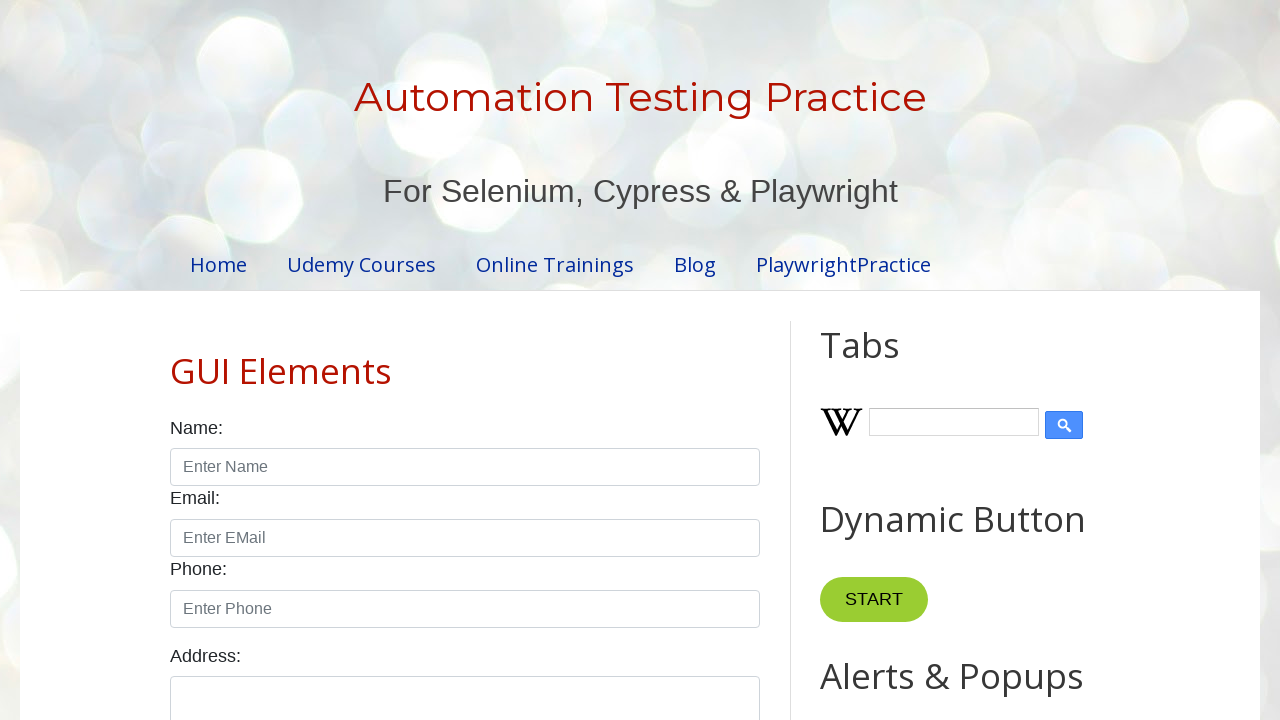

Verified that 'Black' is not present in the dropdown options
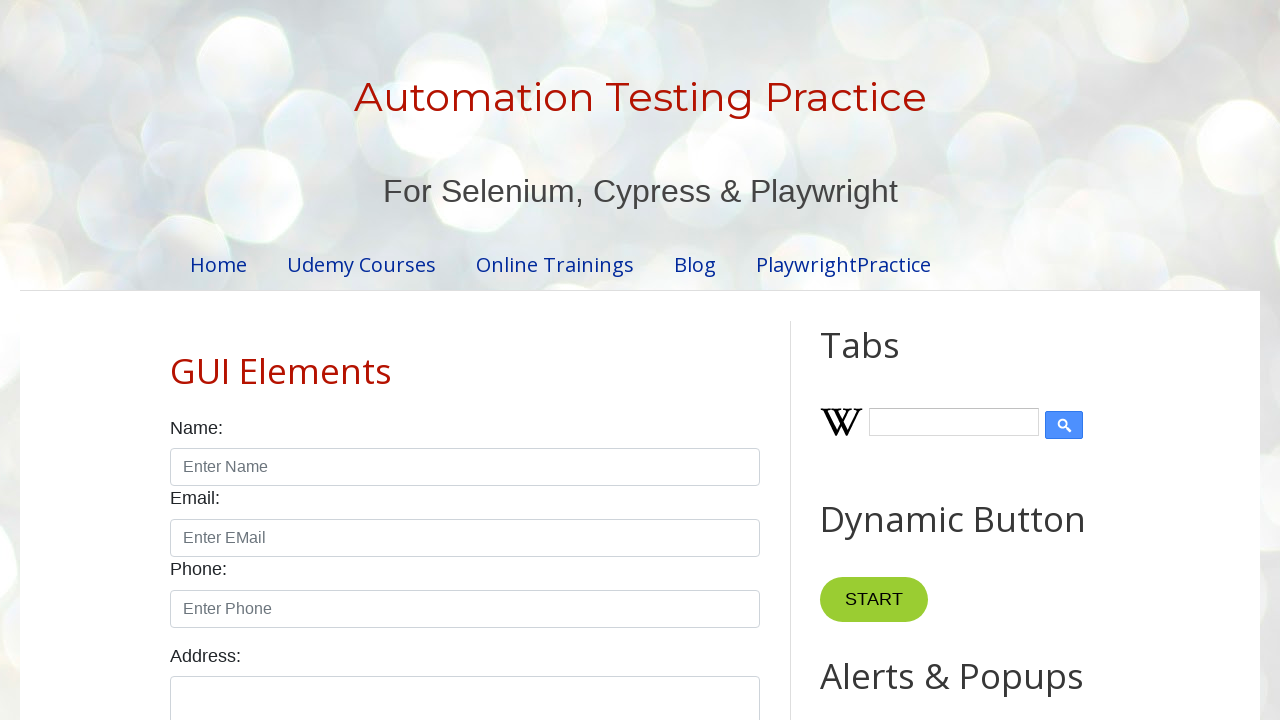

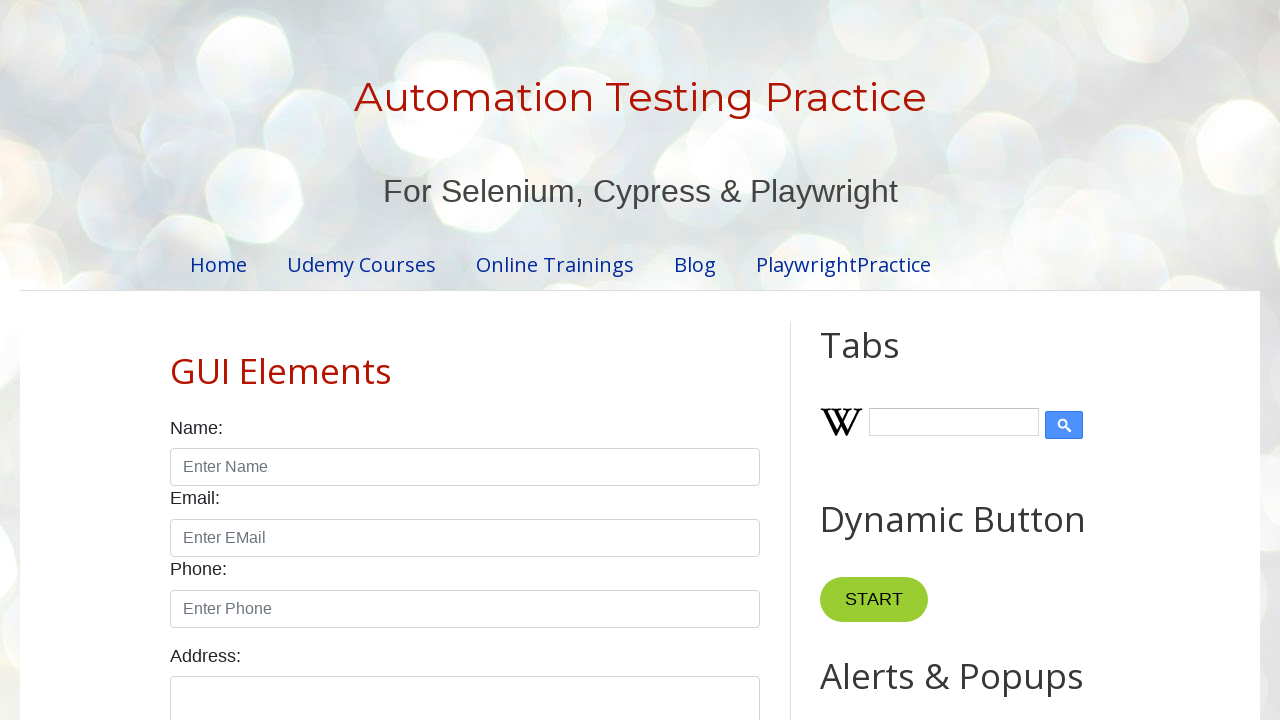